Tests handling multiple browser windows by clicking an edit button that opens a new tab, switching to the new window, getting its title, then switching back to the original window.

Starting URL: https://webdriver.io/docs/api.html

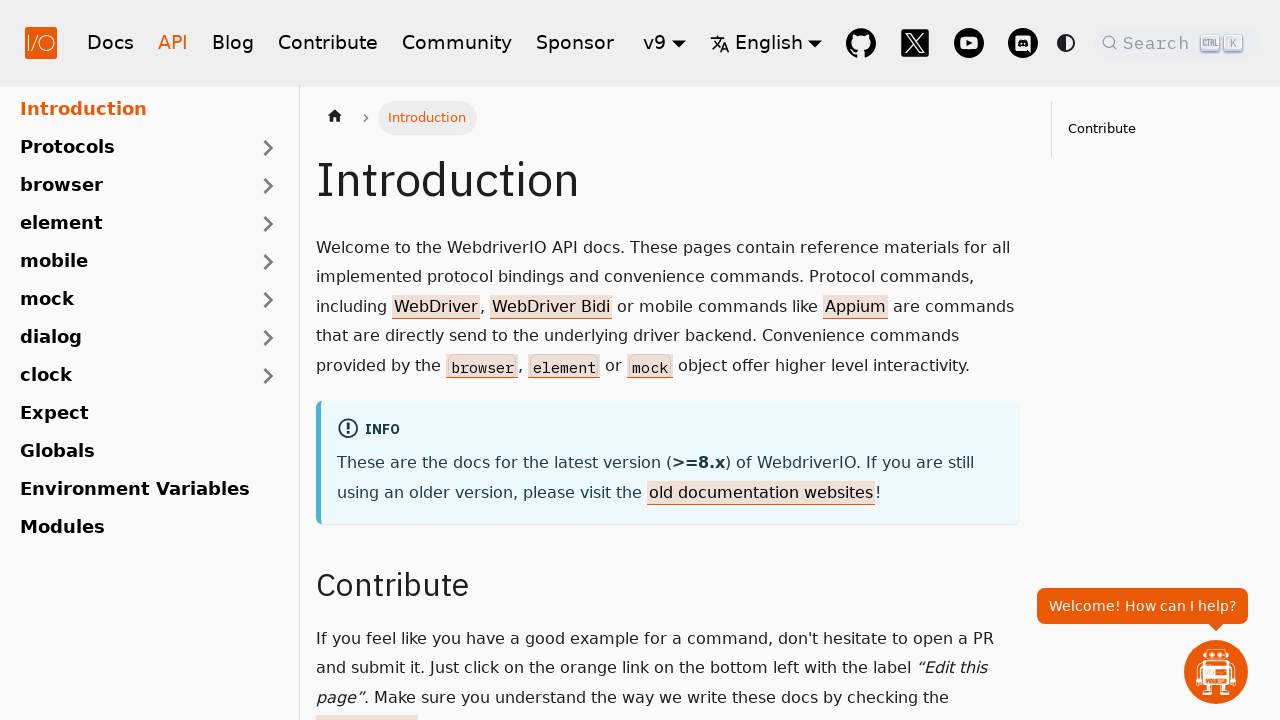

Waited for Edit button to be visible
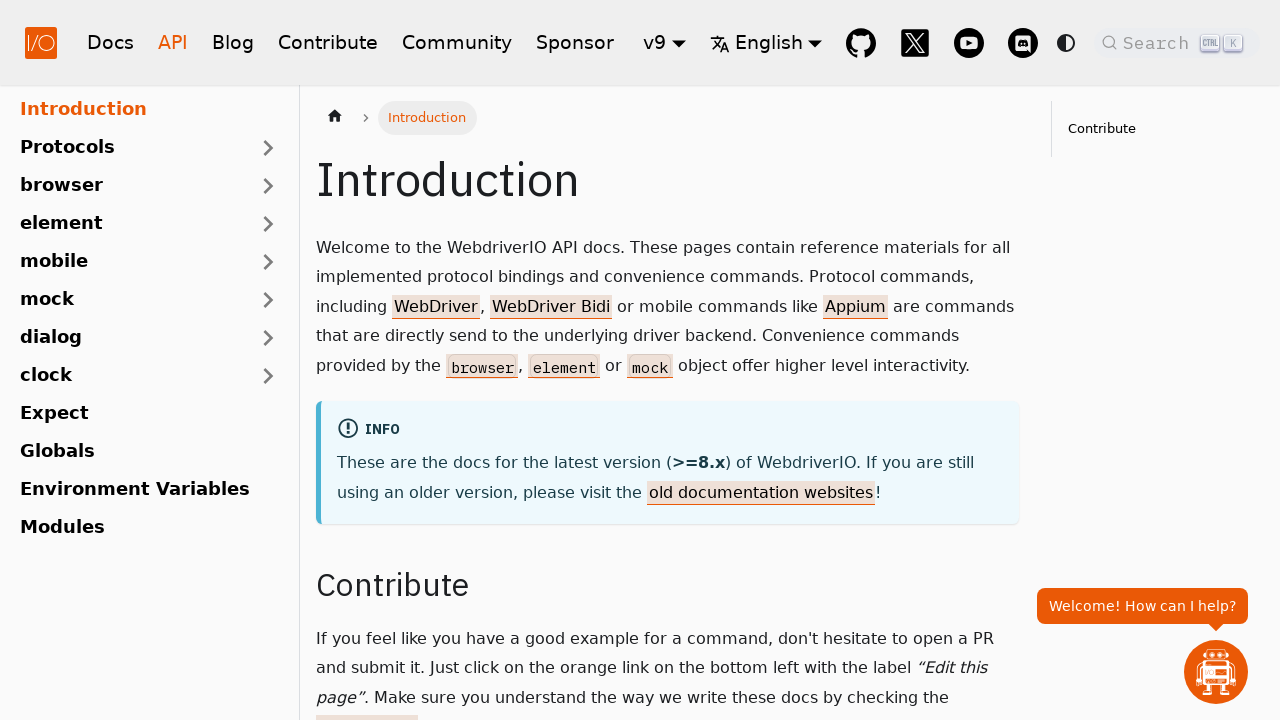

Clicked Edit button which opened a new tab at (326, 360) on .theme-edit-this-page
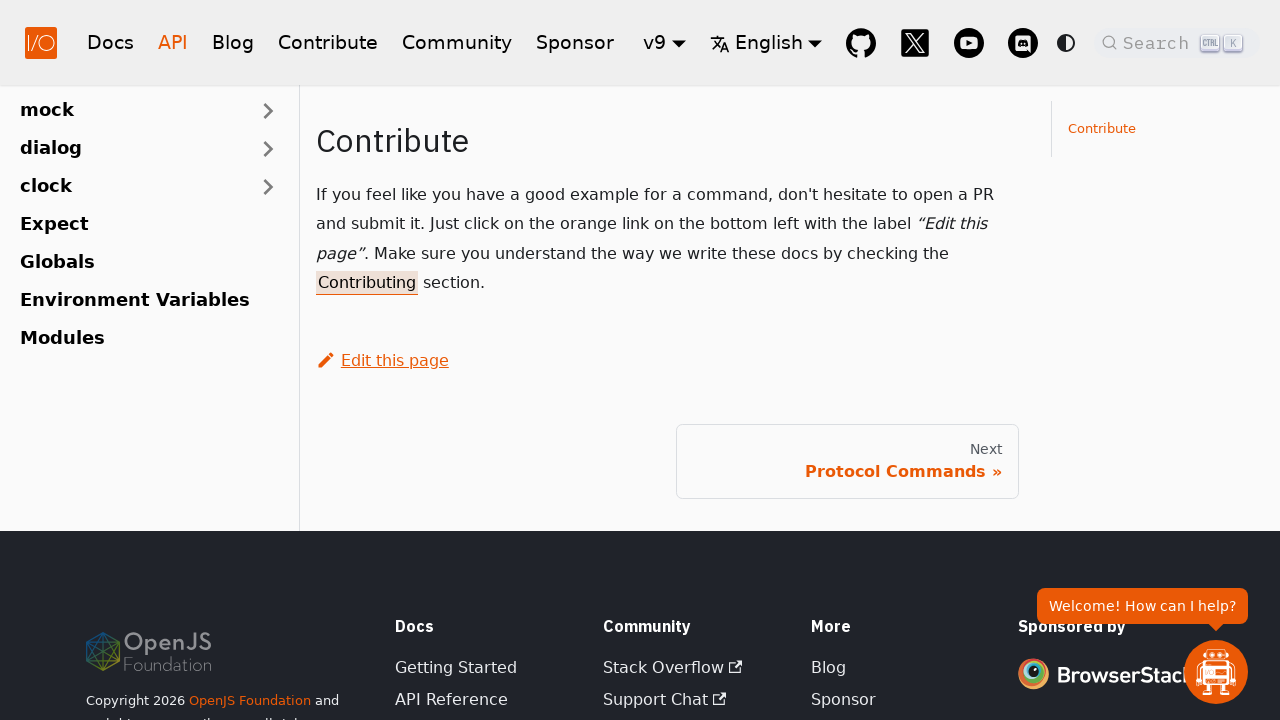

Captured reference to the newly opened page/tab
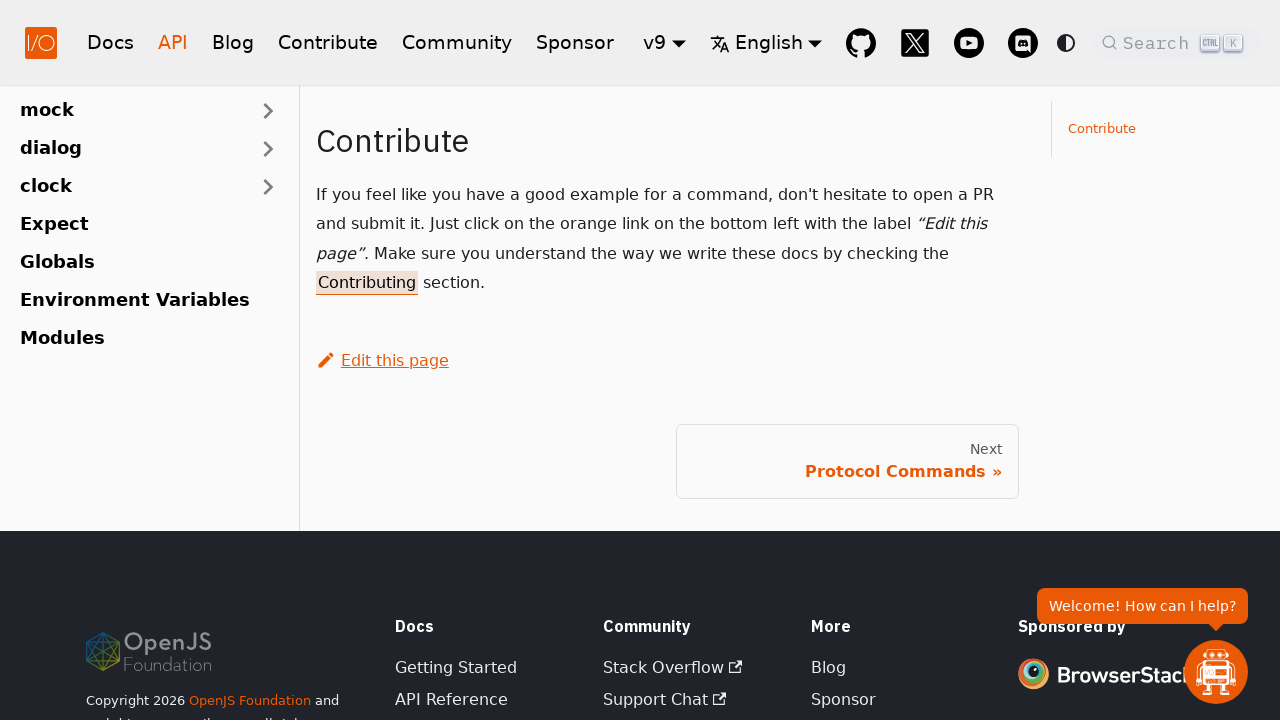

Waited for new page to fully load
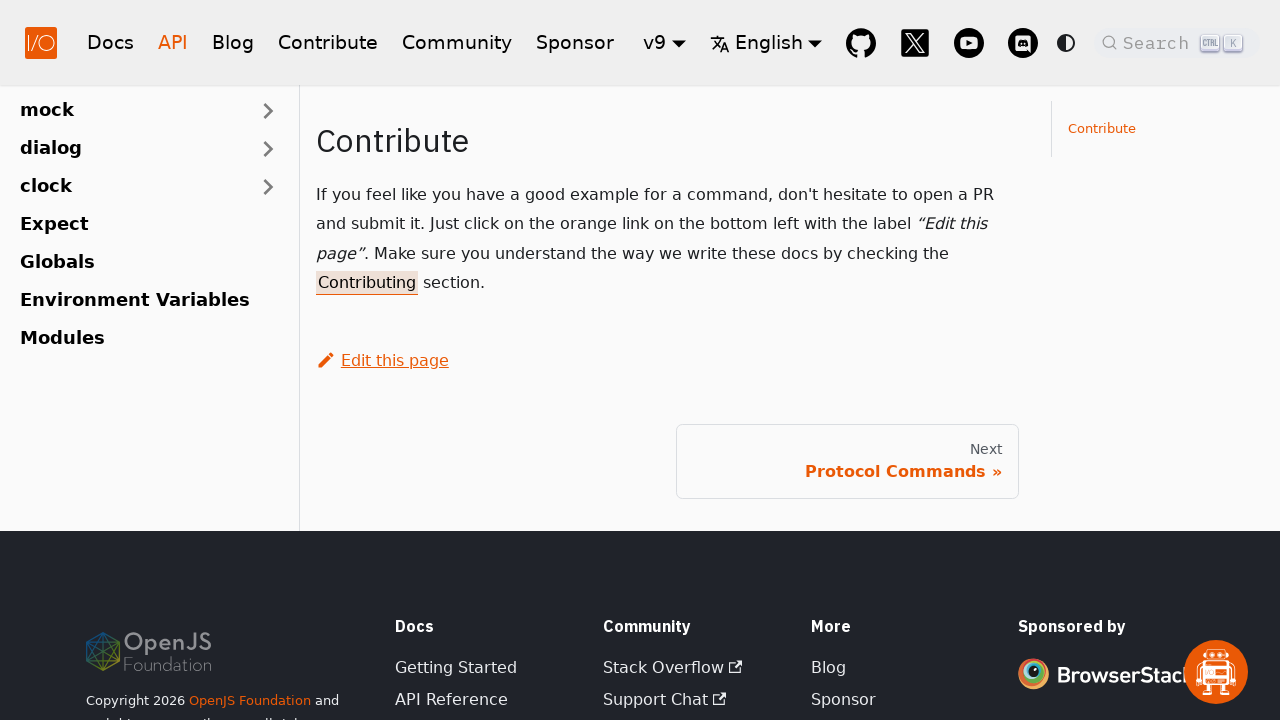

Retrieved title of second window: 'Sign in to GitHub · GitHub'
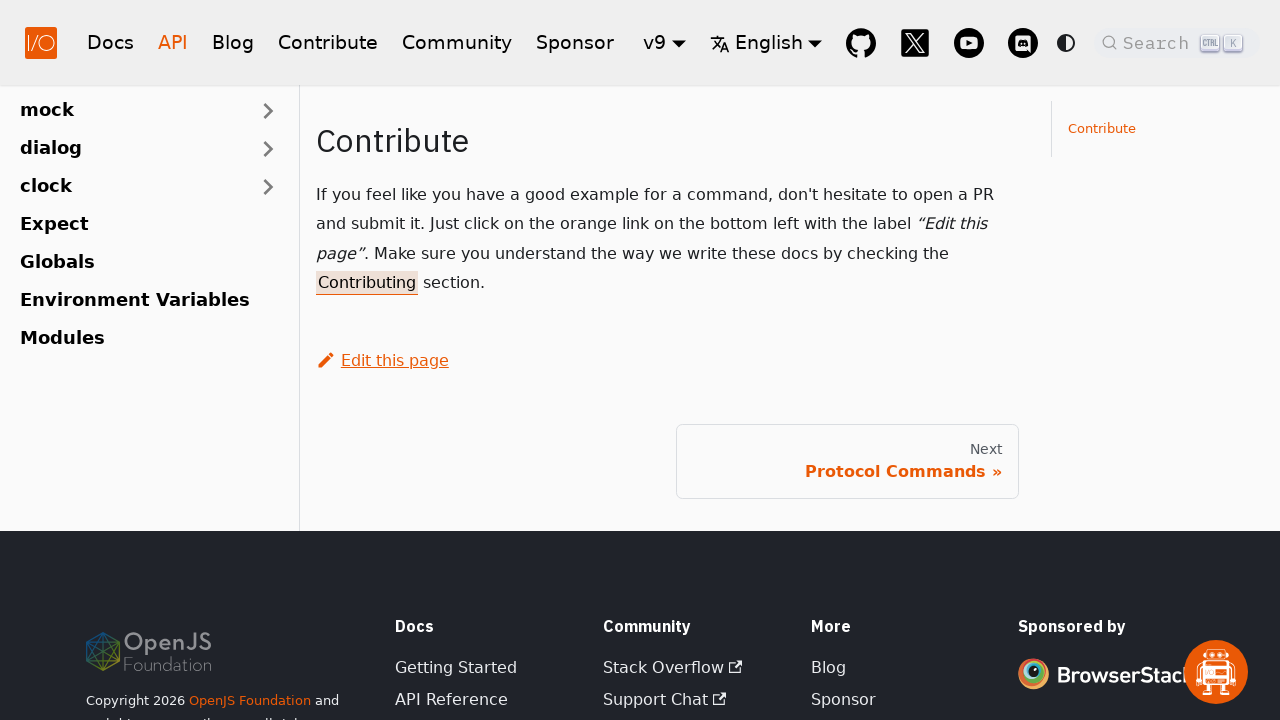

Switched back to original window
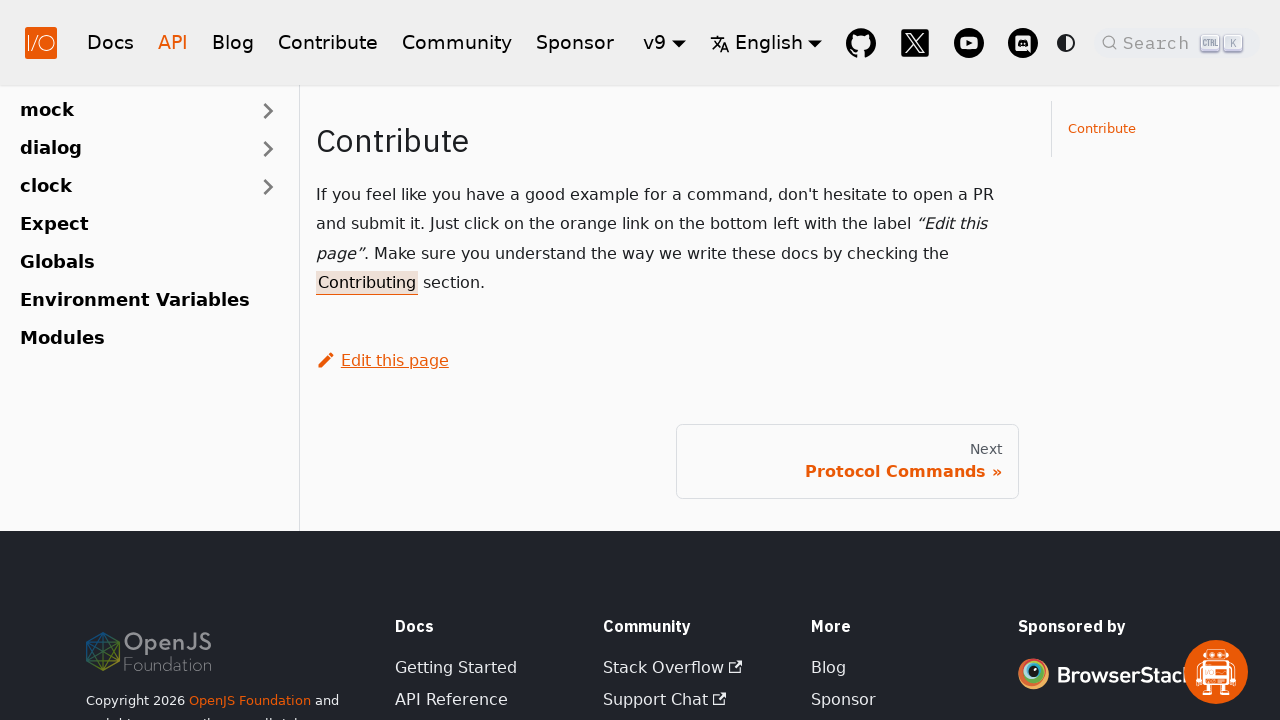

Retrieved title of first window: 'Introduction | WebdriverIO'
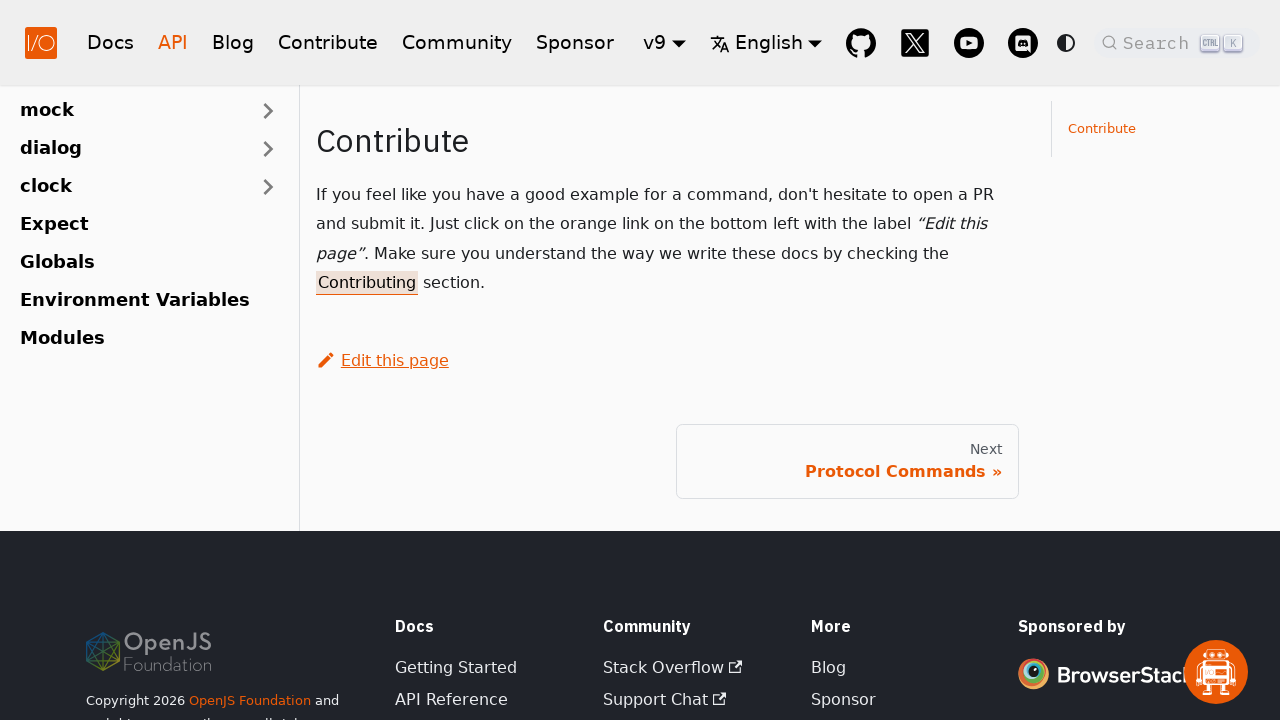

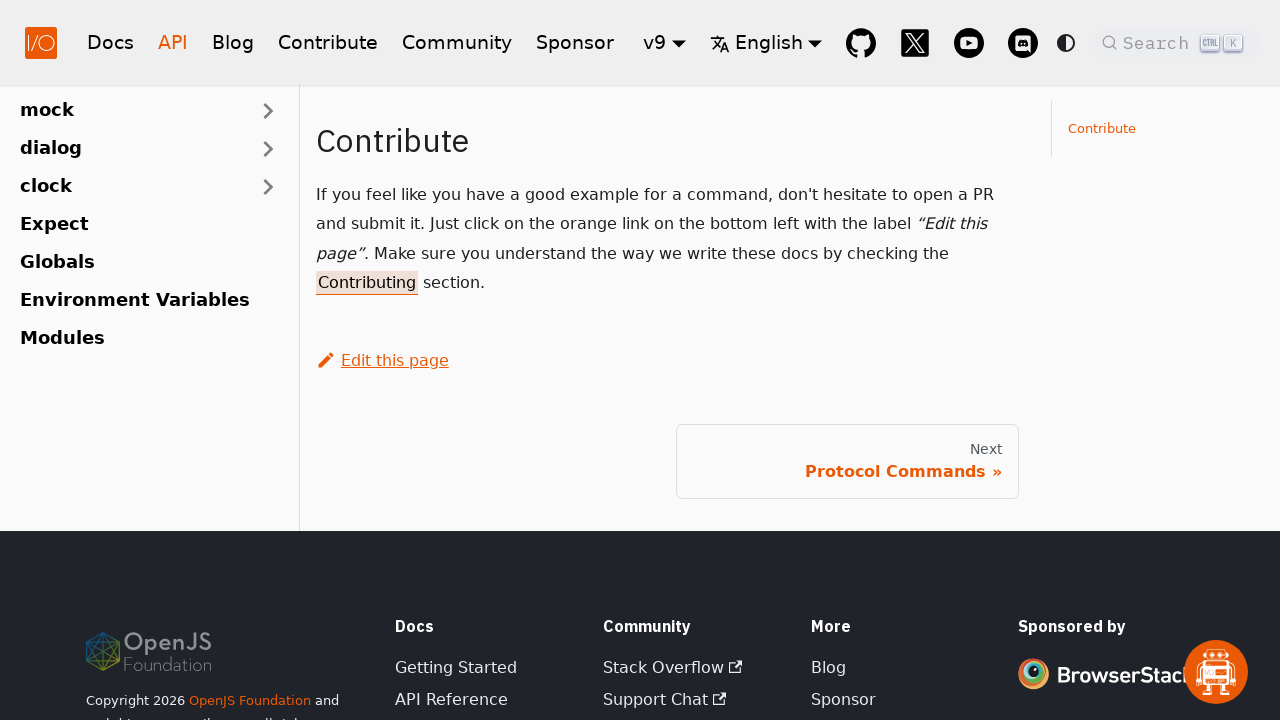